Tests that the Clear completed button displays the correct text after marking an item complete

Starting URL: https://demo.playwright.dev/todomvc

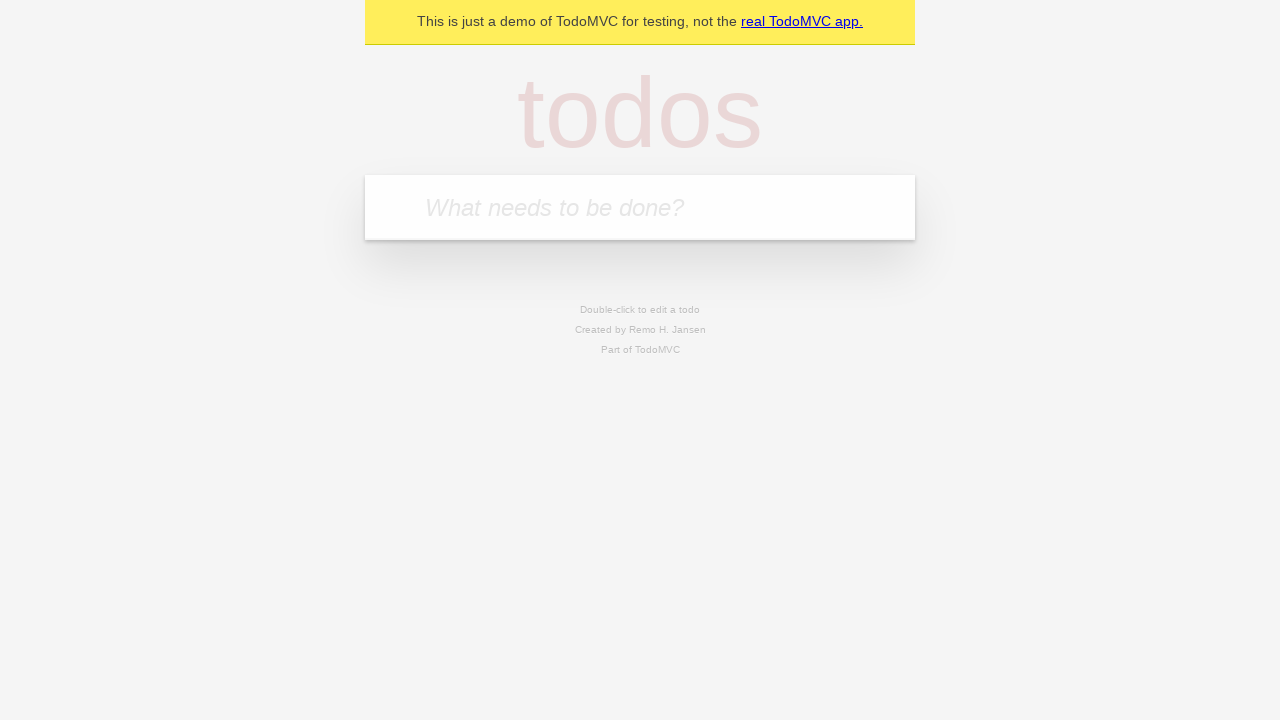

Filled new todo field with 'buy some cheese' on internal:attr=[placeholder="What needs to be done?"i]
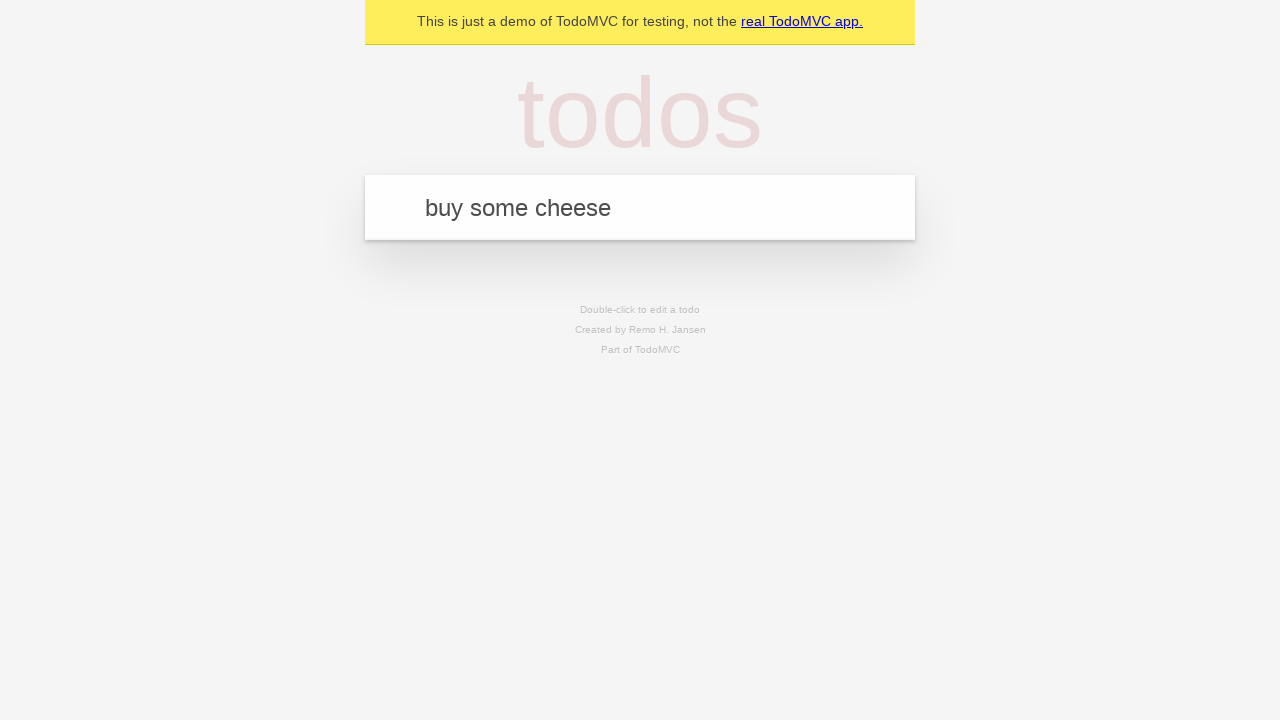

Pressed Enter to create todo 'buy some cheese' on internal:attr=[placeholder="What needs to be done?"i]
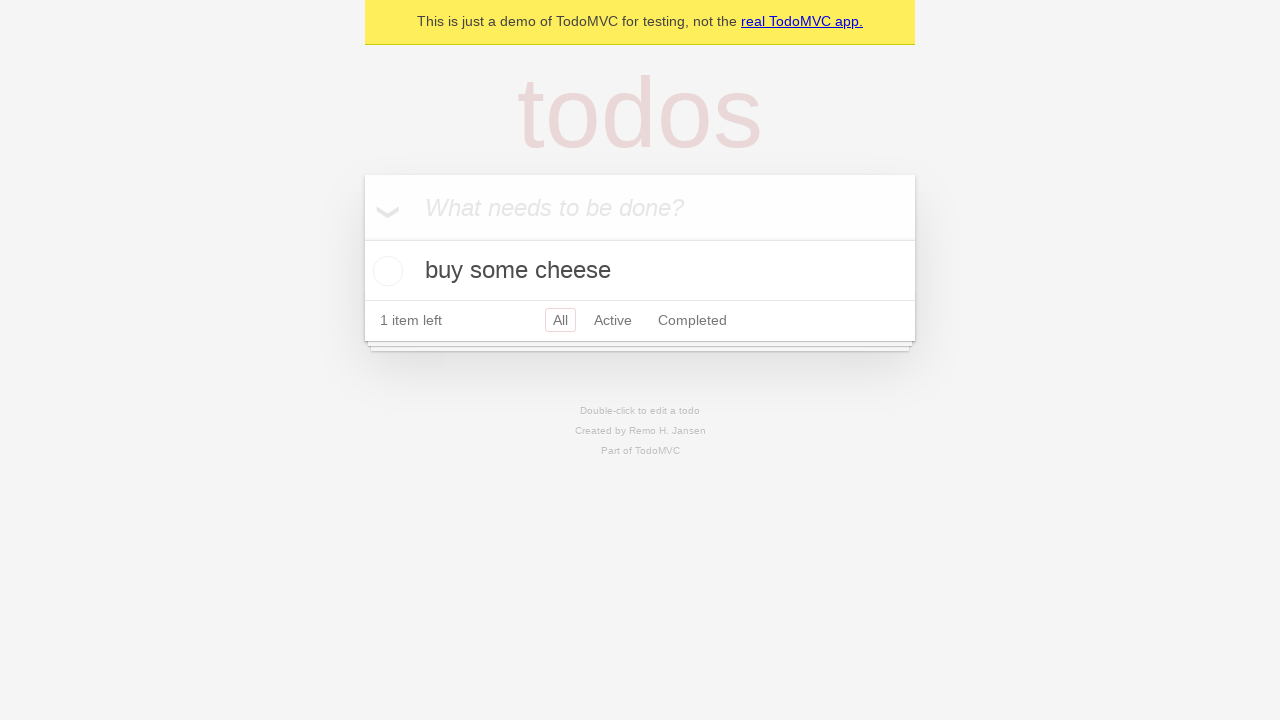

Filled new todo field with 'feed the cat' on internal:attr=[placeholder="What needs to be done?"i]
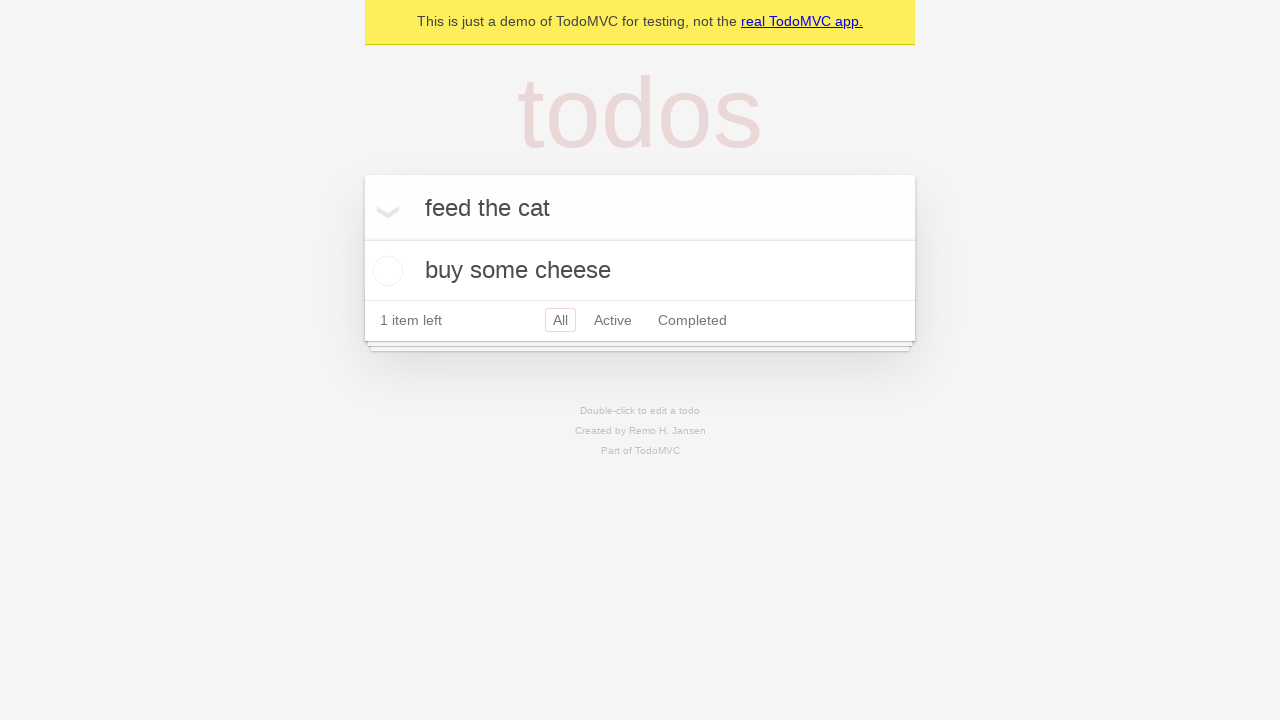

Pressed Enter to create todo 'feed the cat' on internal:attr=[placeholder="What needs to be done?"i]
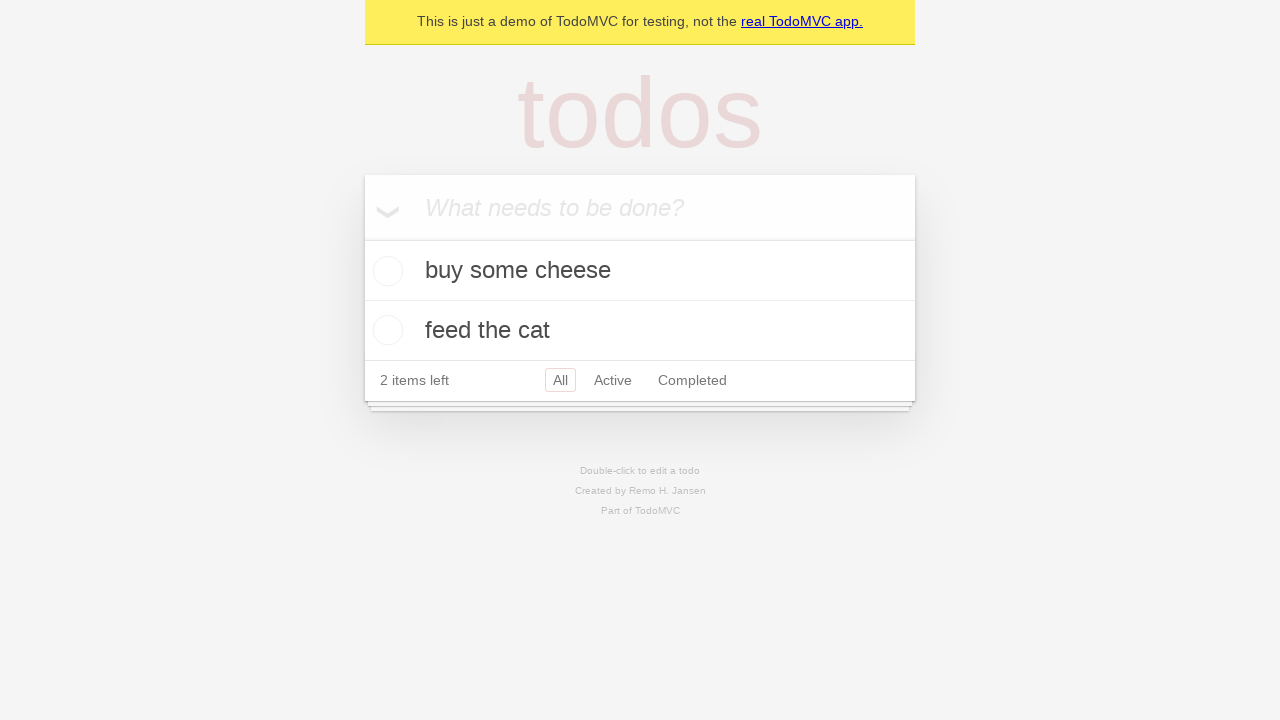

Filled new todo field with 'book a doctors appointment' on internal:attr=[placeholder="What needs to be done?"i]
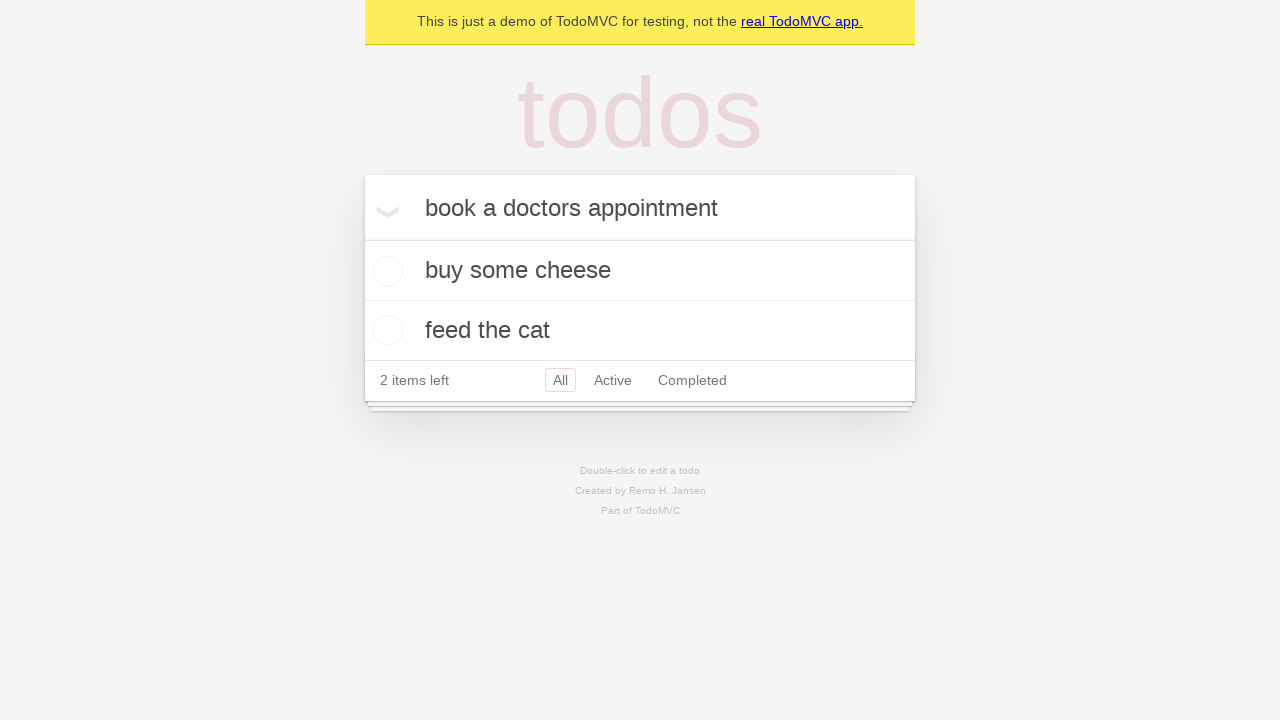

Pressed Enter to create todo 'book a doctors appointment' on internal:attr=[placeholder="What needs to be done?"i]
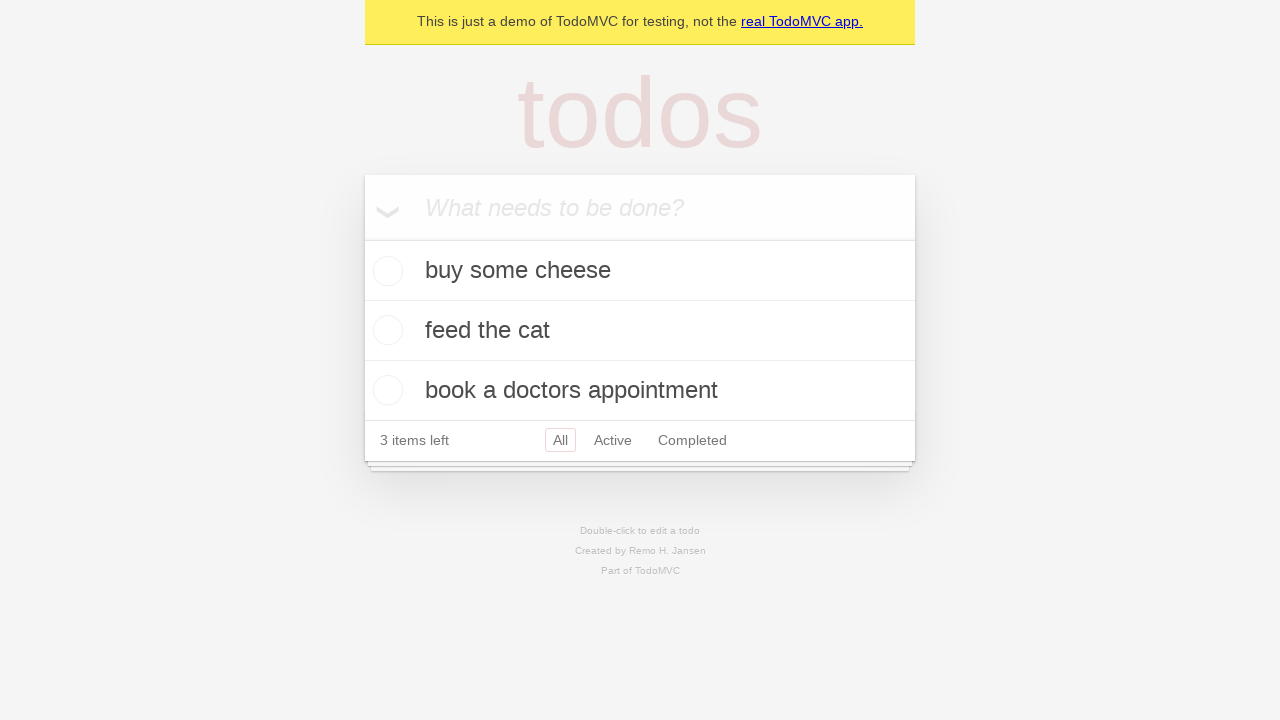

Waited for all 3 todo items to be created
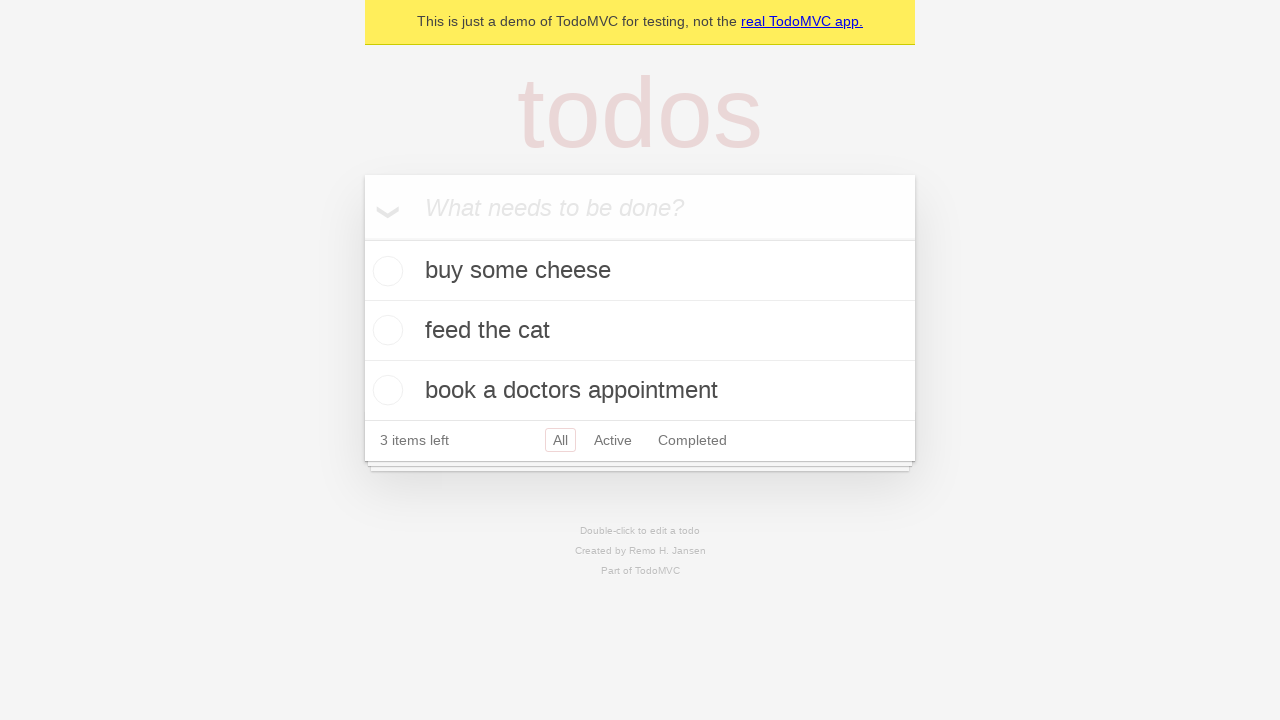

Marked first todo item as complete at (385, 271) on .todo-list li .toggle >> nth=0
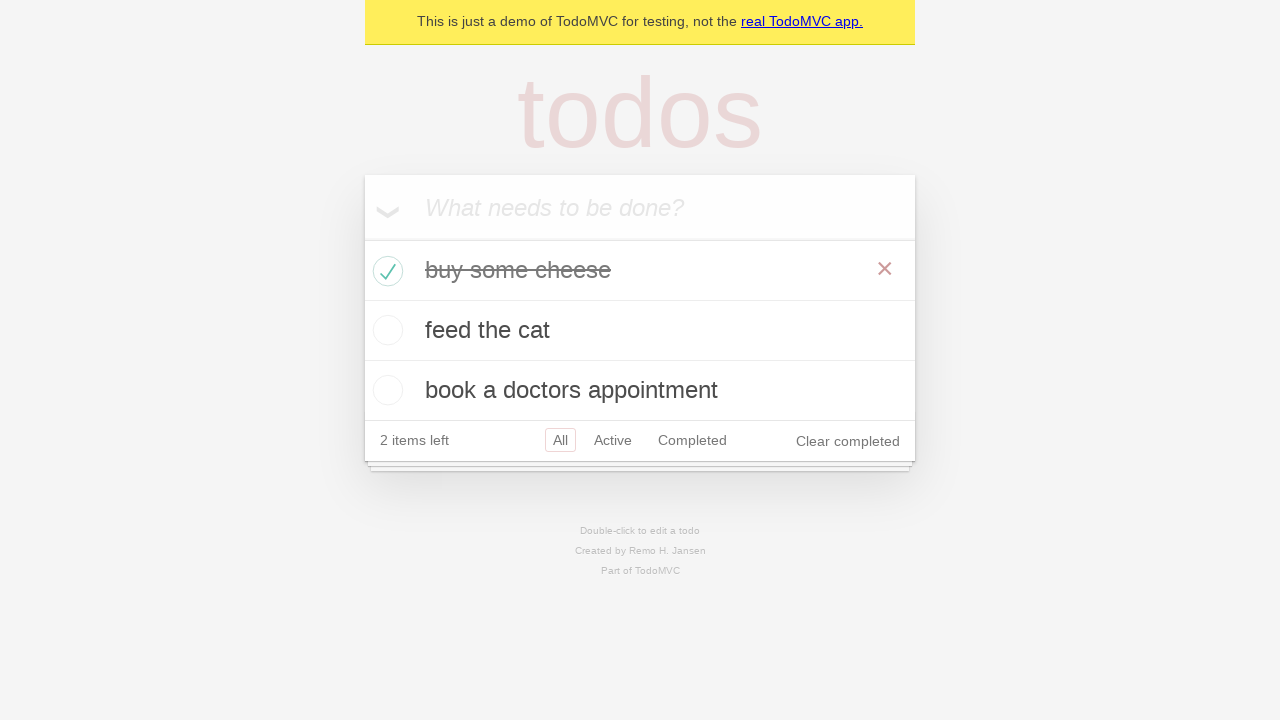

Clear completed button is now visible and displays correct text
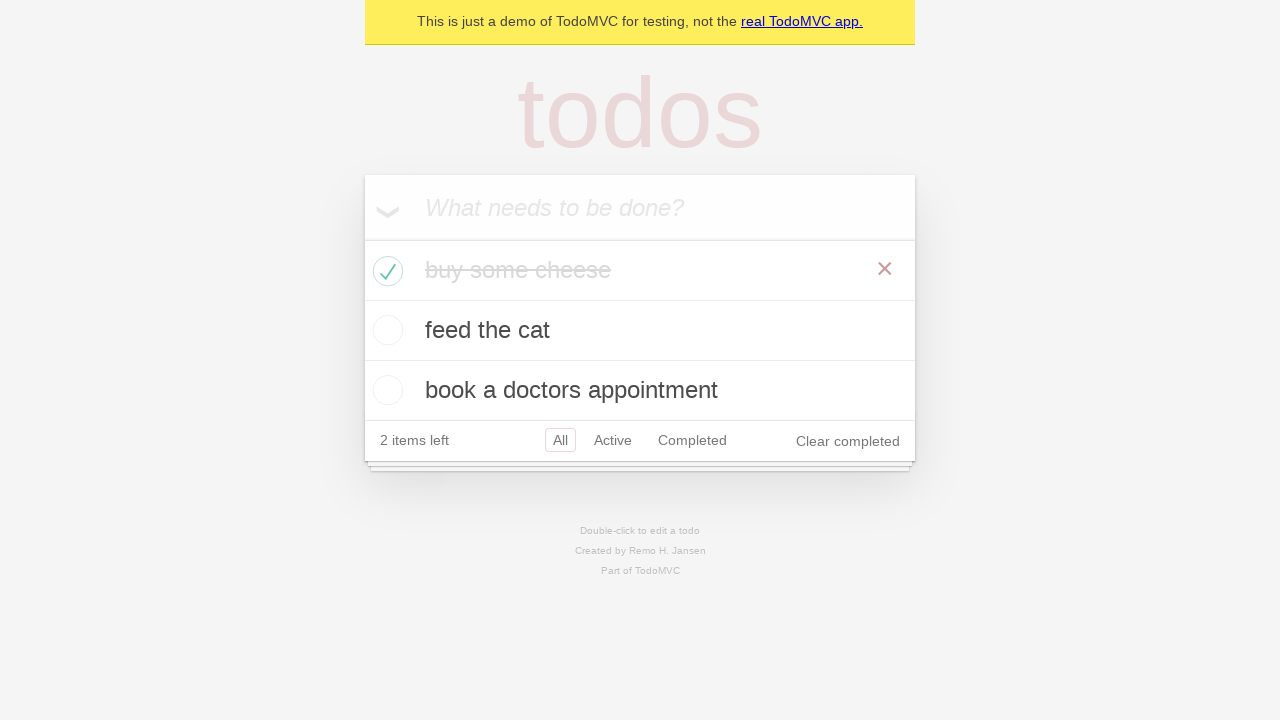

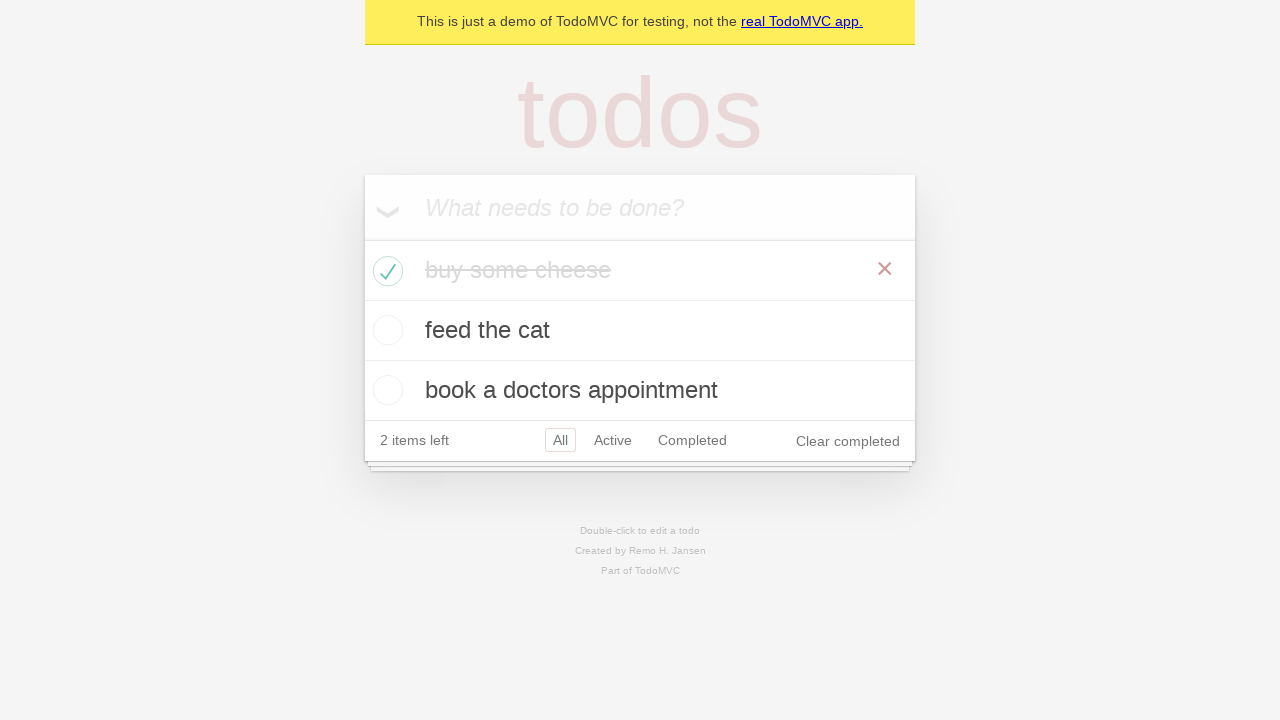